Navigates to wisequarter.com and verifies the URL contains the expected content "wisequarter"

Starting URL: https://www.wisequarter.com

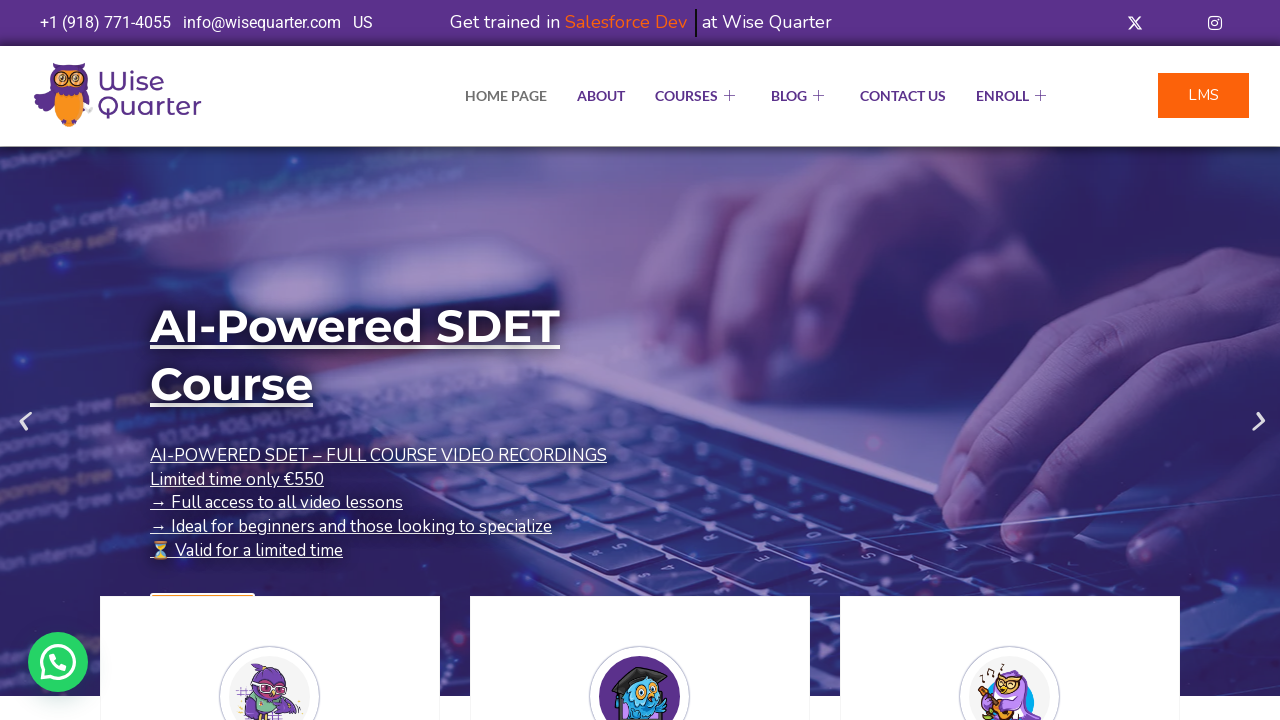

Waited for page to load with domcontentloaded state
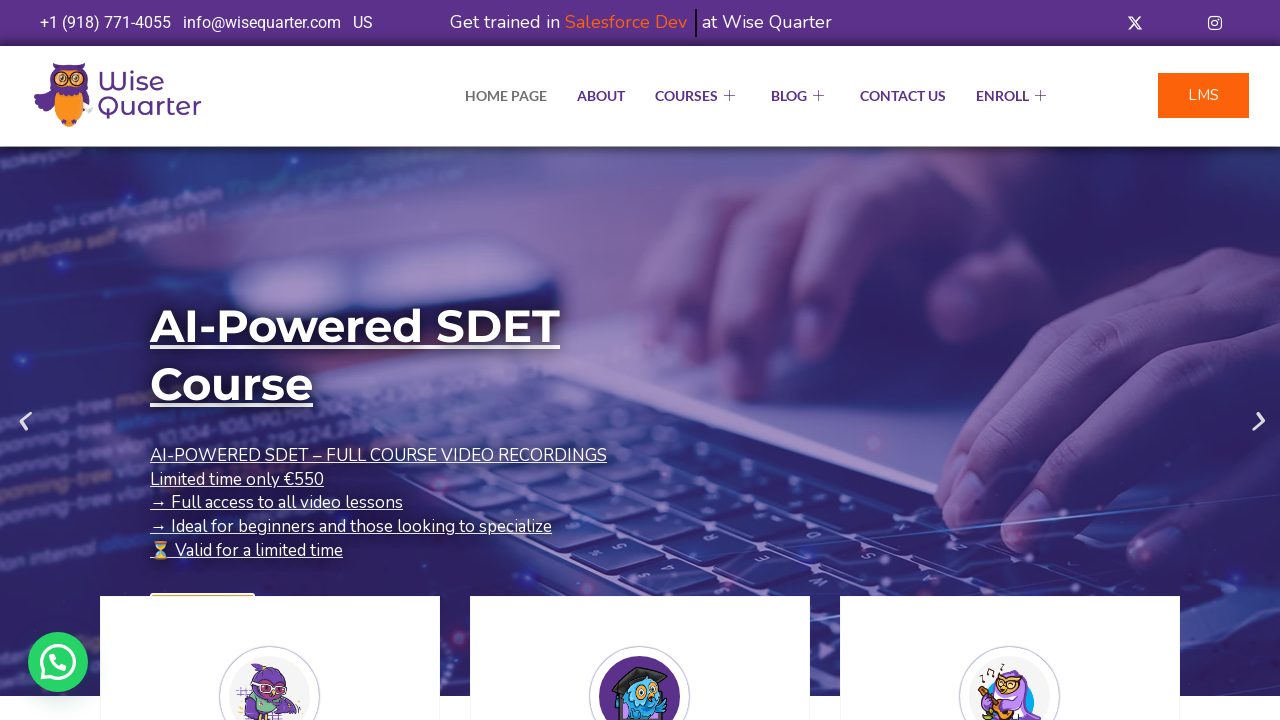

Retrieved current URL from page
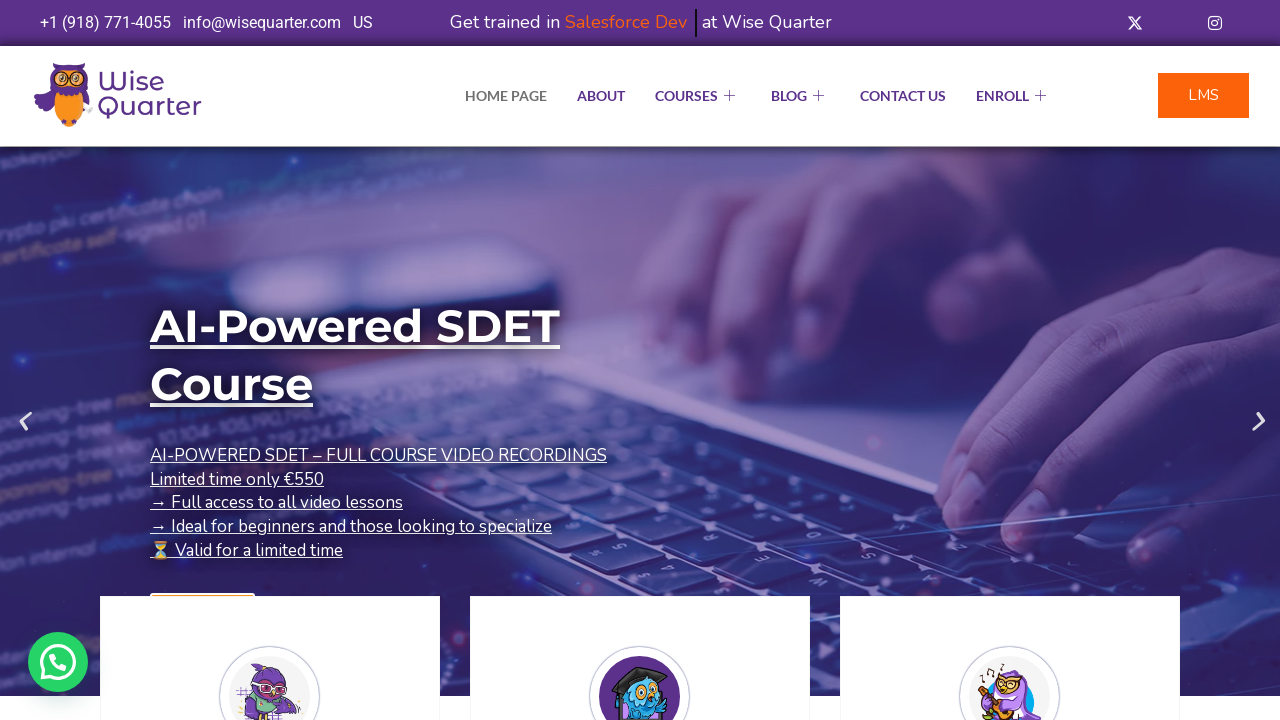

Verified that URL contains 'wisequarter' - assertion passed
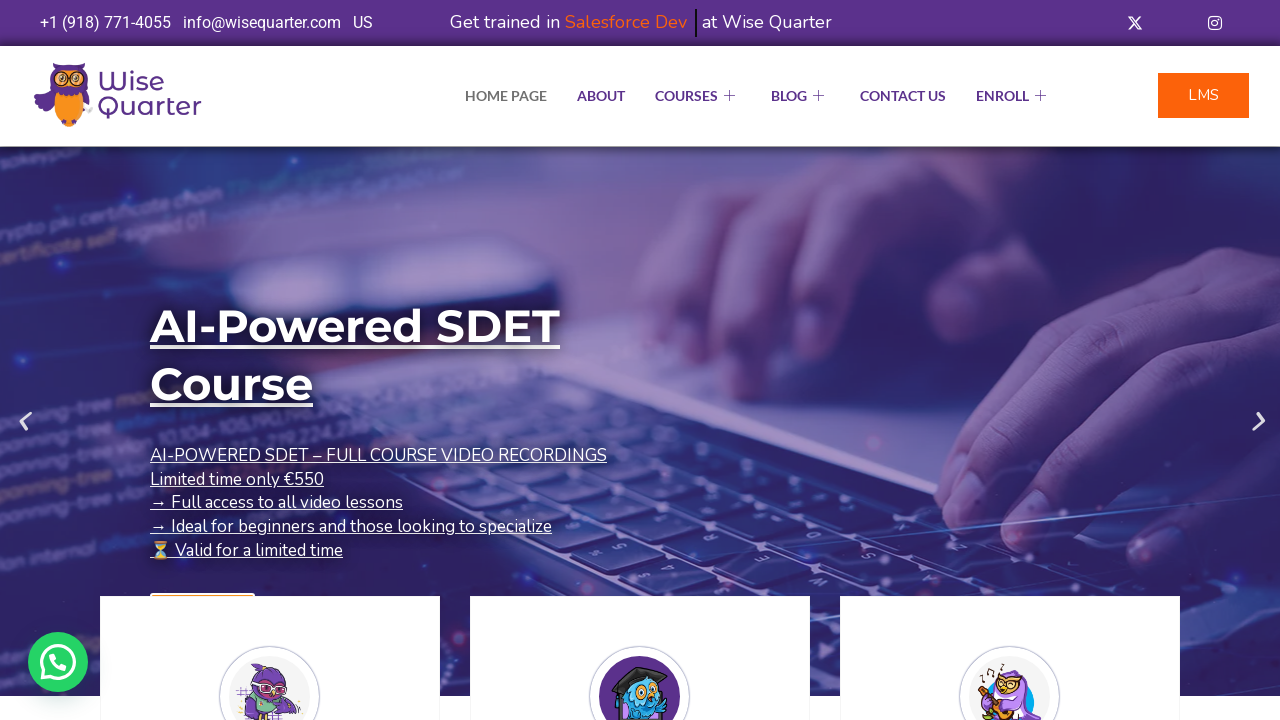

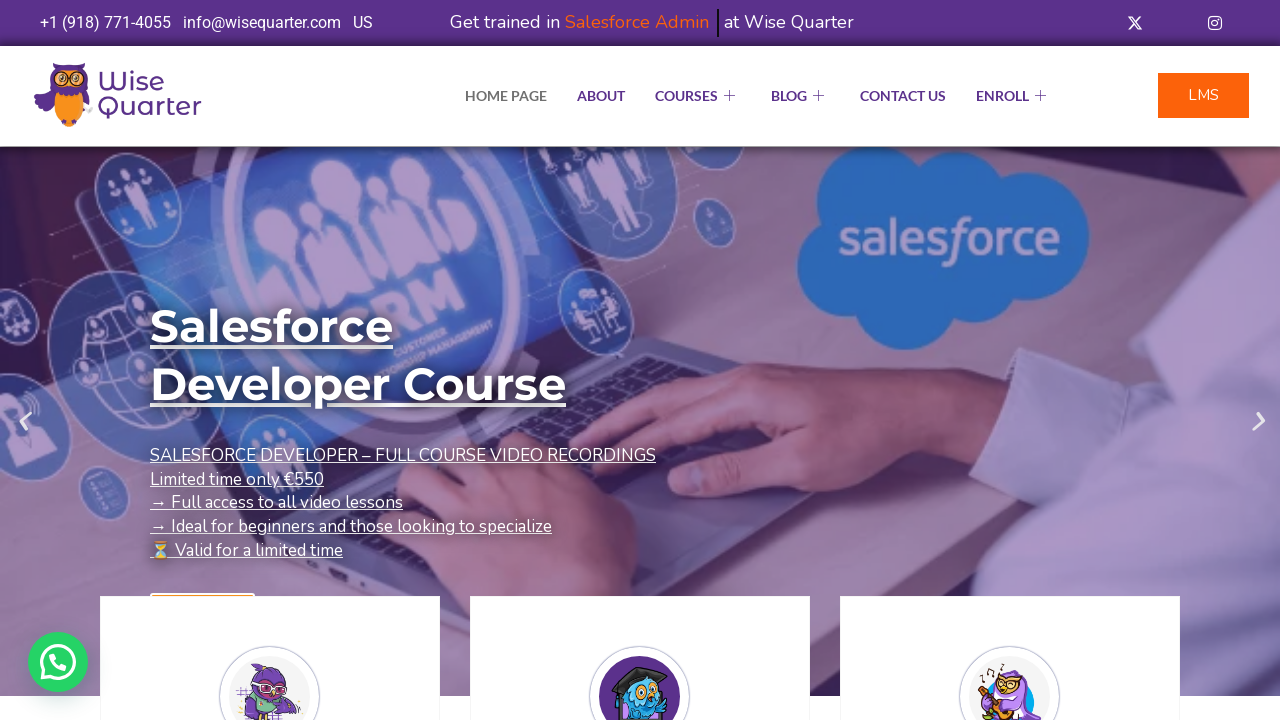